Tests drag and drop functionality by clicking and holding the small circle, moving it slightly, and verifying that "Drop here." text appears on the big circle

Starting URL: https://loopcamp.vercel.app/drag-and-drop-circles.html

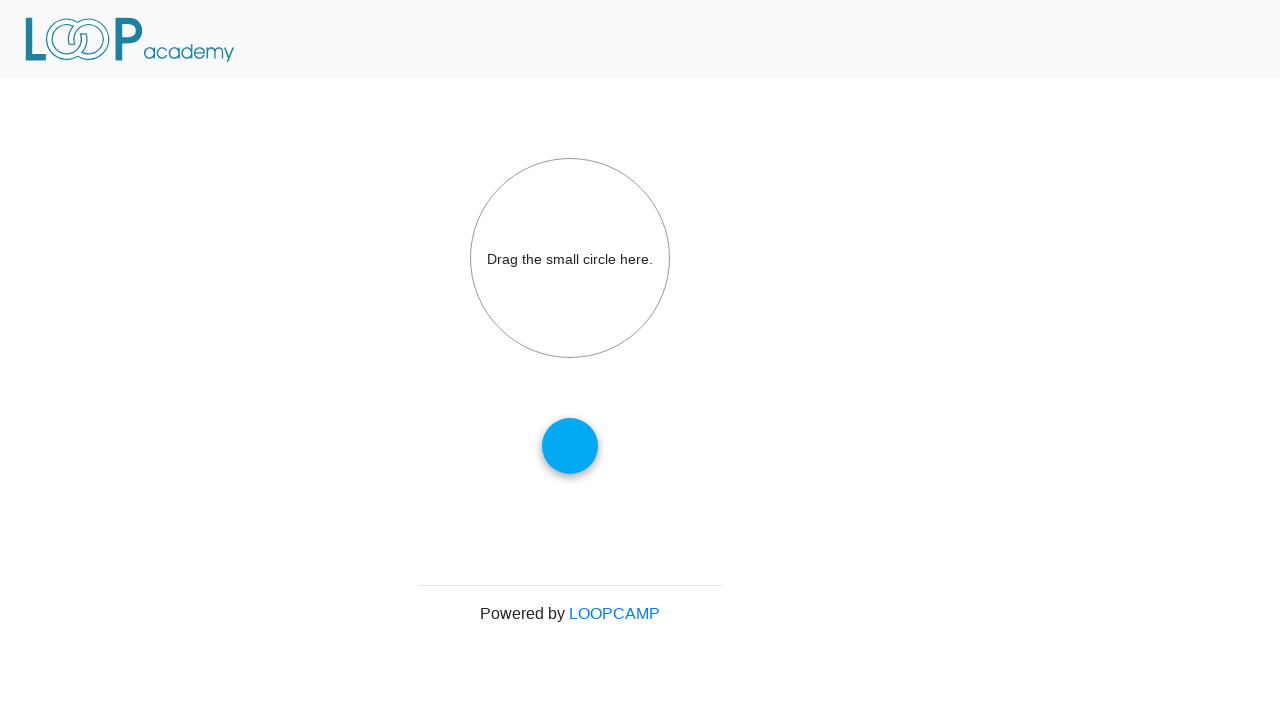

Navigated to drag and drop circles test page
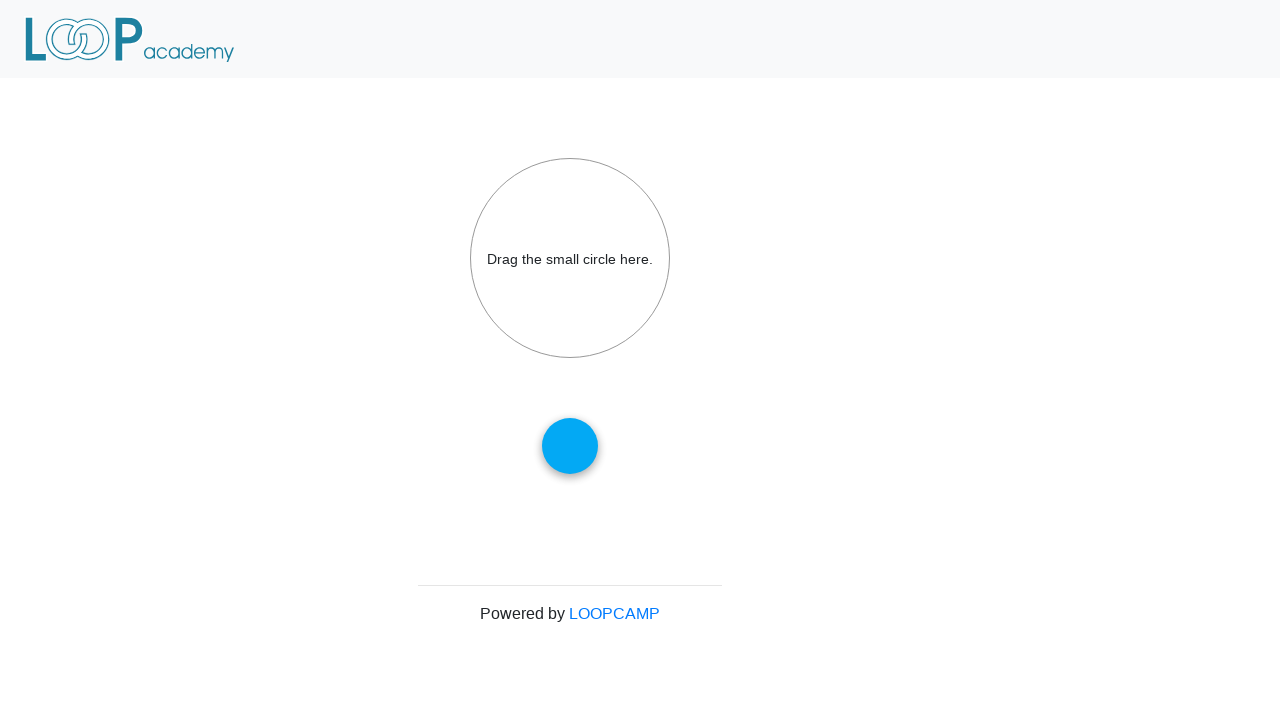

Located small circle element
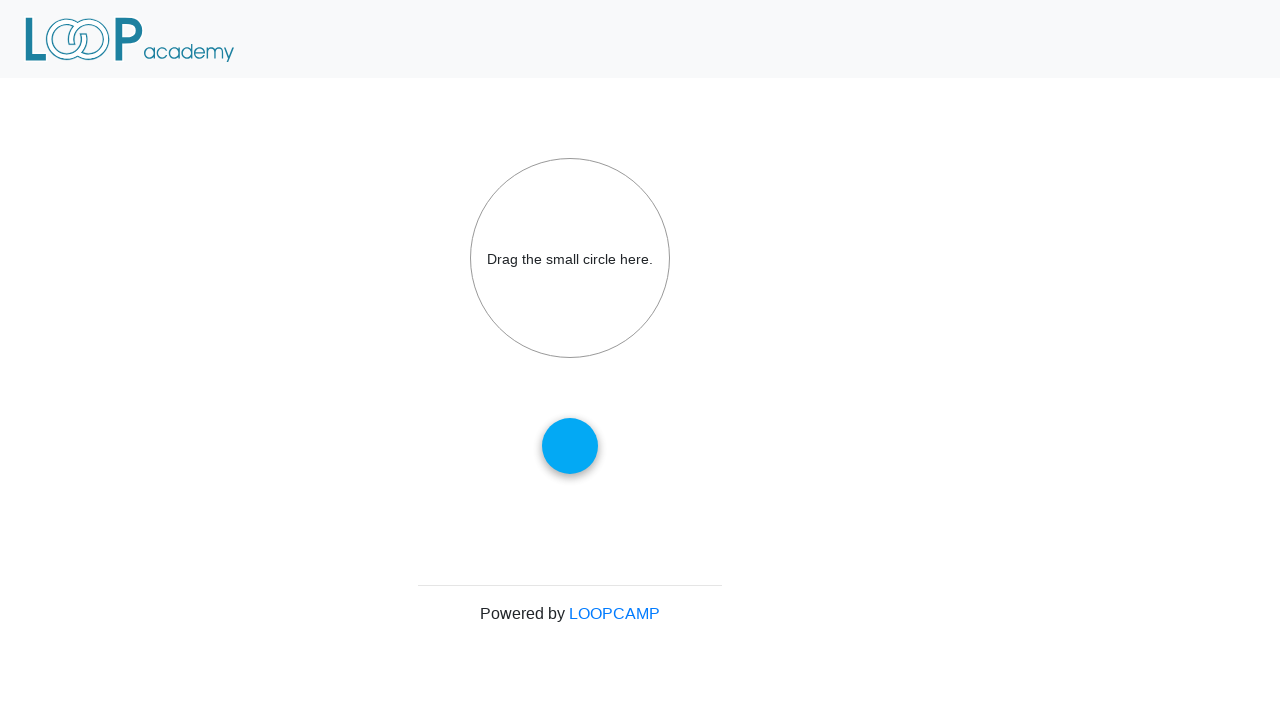

Located big circle element
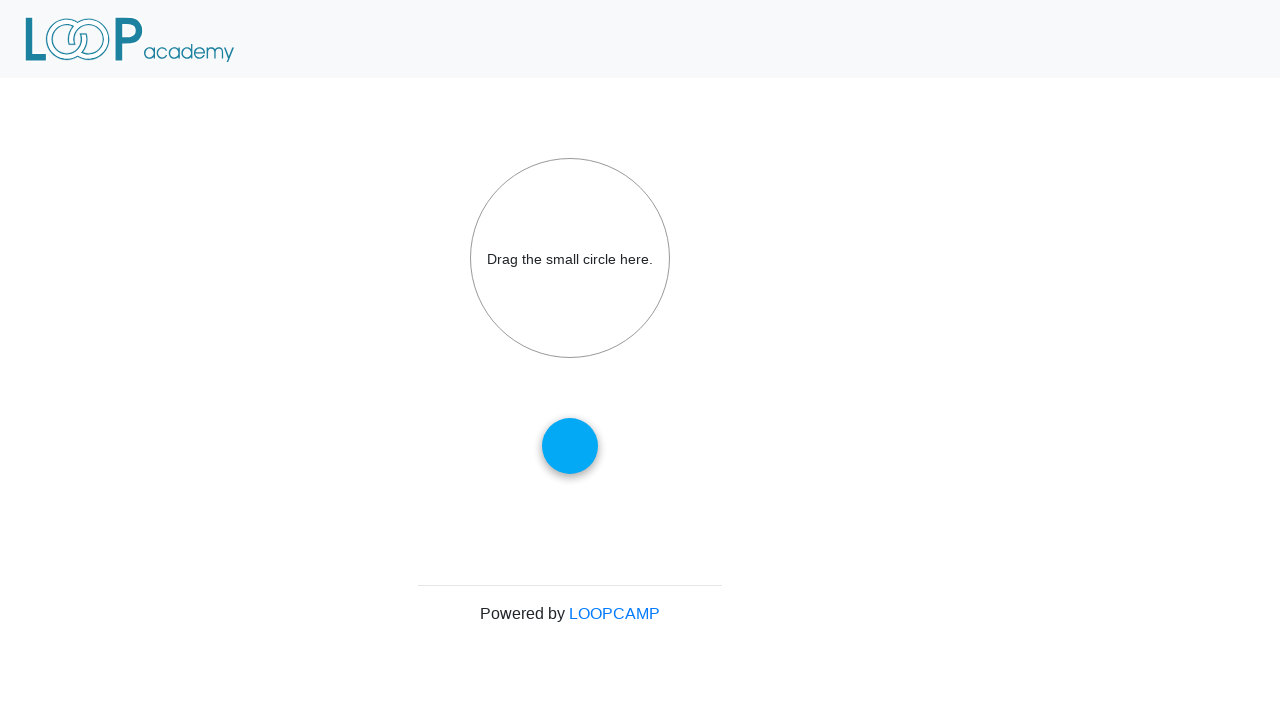

Hovered over small circle at (570, 446) on #draggable
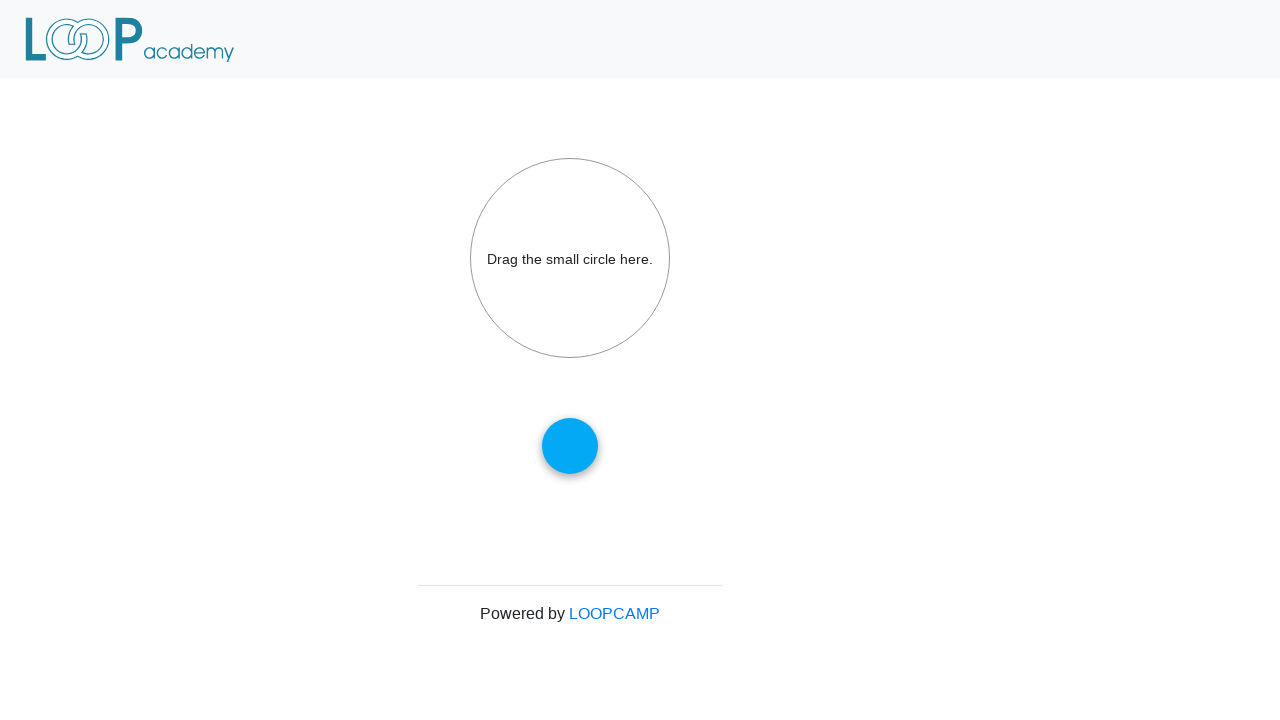

Pressed and held mouse button down on small circle at (570, 446)
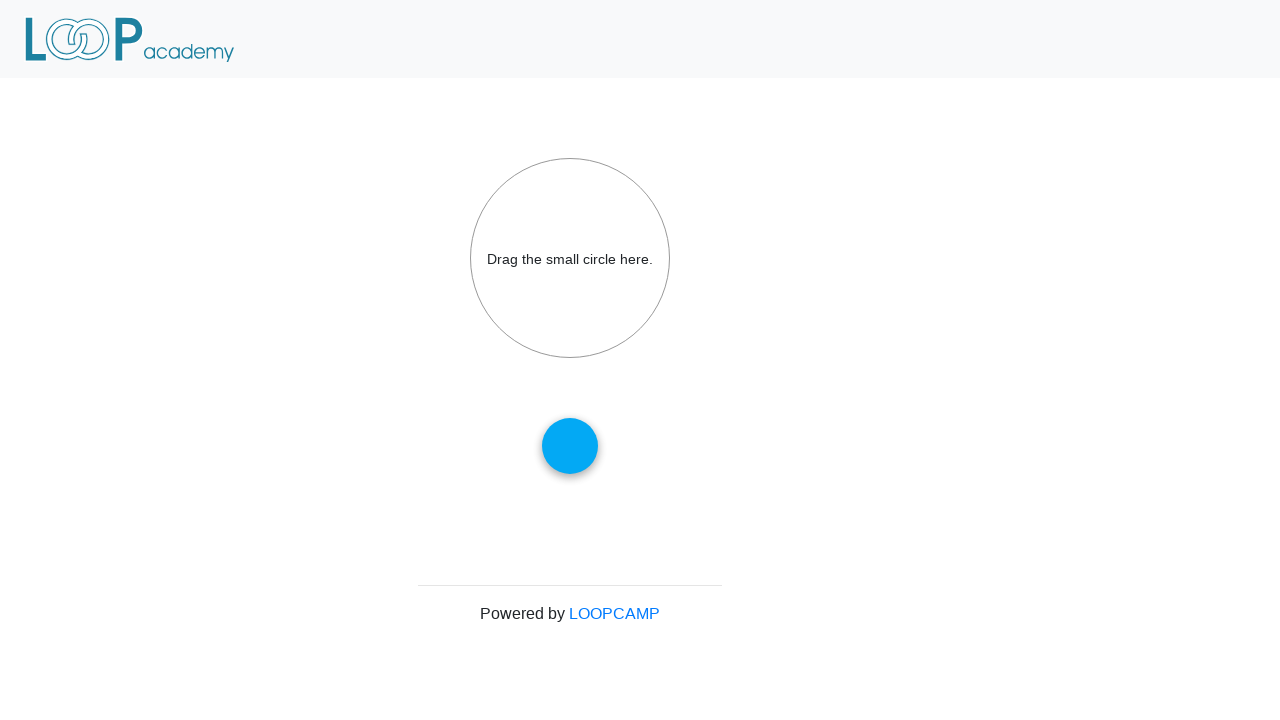

Moved mouse to coordinates (100, 100) while holding small circle at (100, 100)
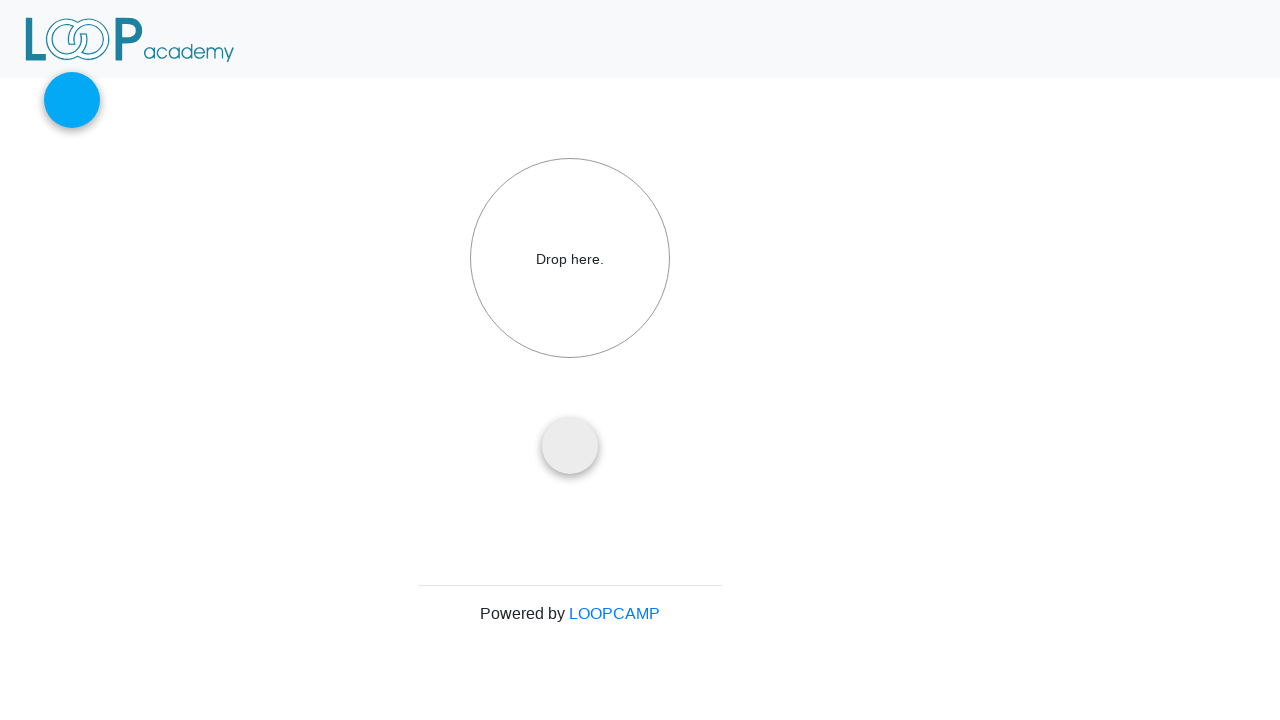

Waited 2 seconds for UI to update
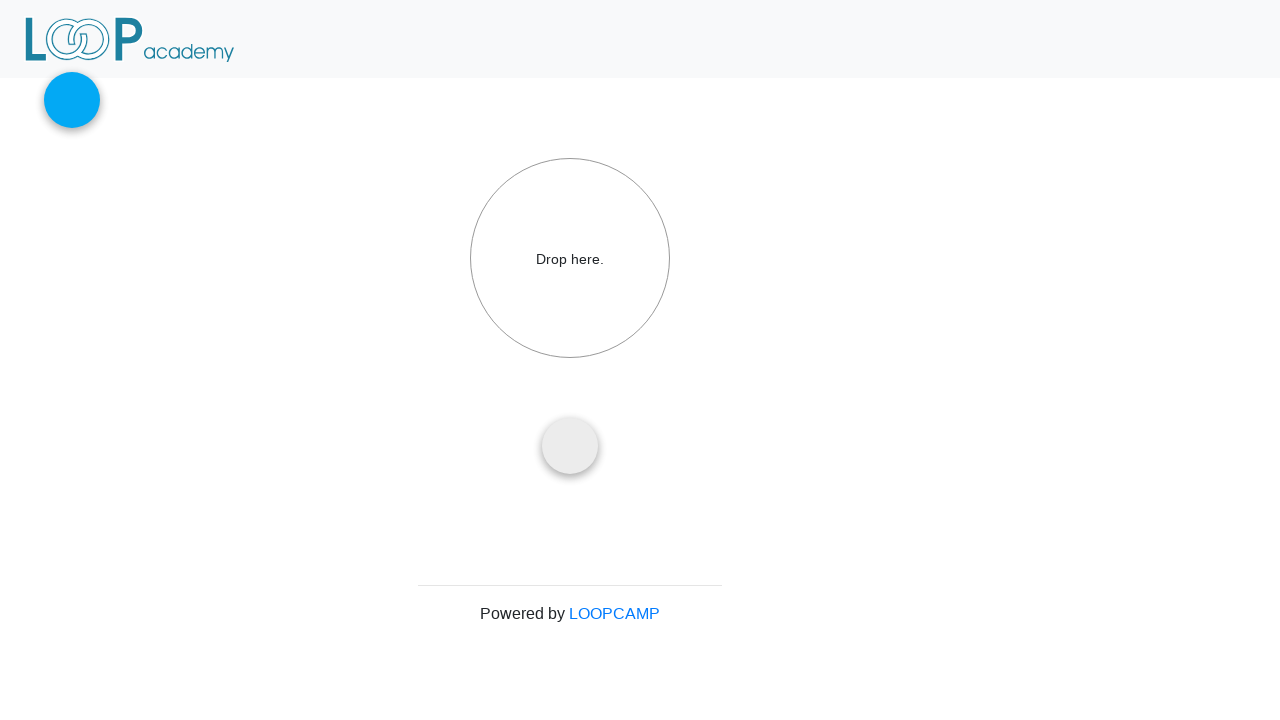

Verified big circle displays 'Drop here.' text
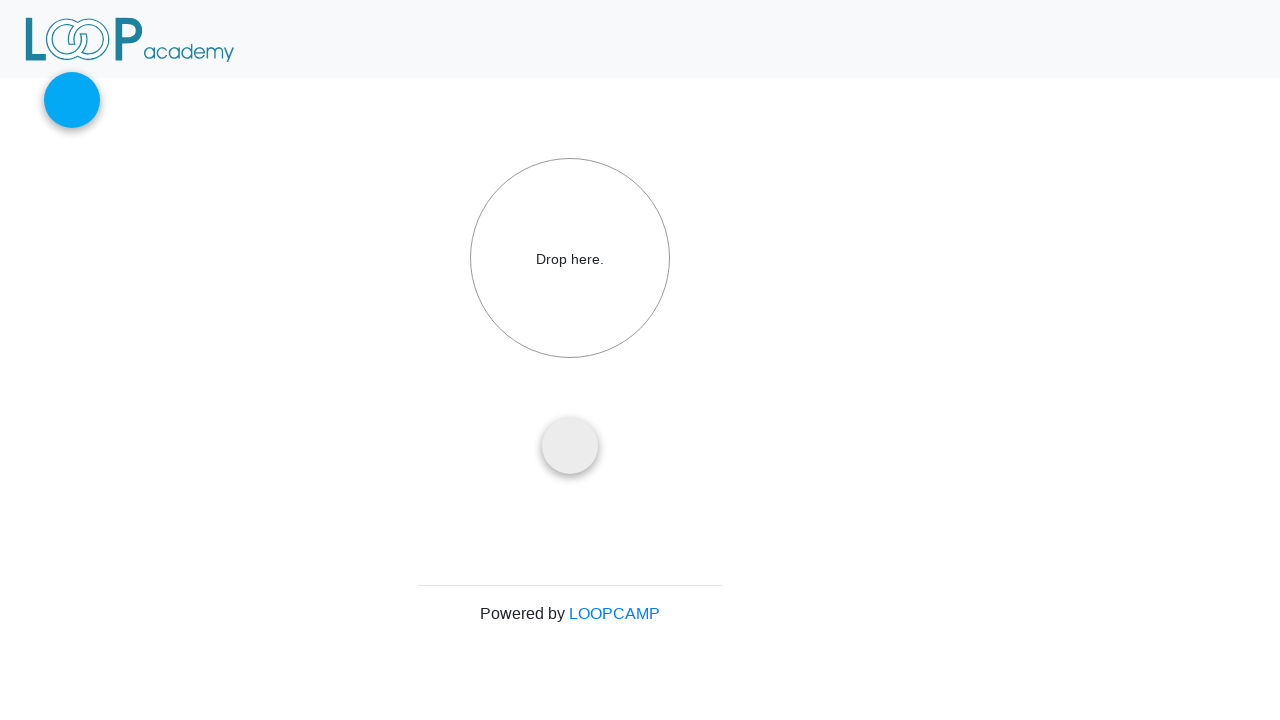

Released mouse button to complete drag and drop at (100, 100)
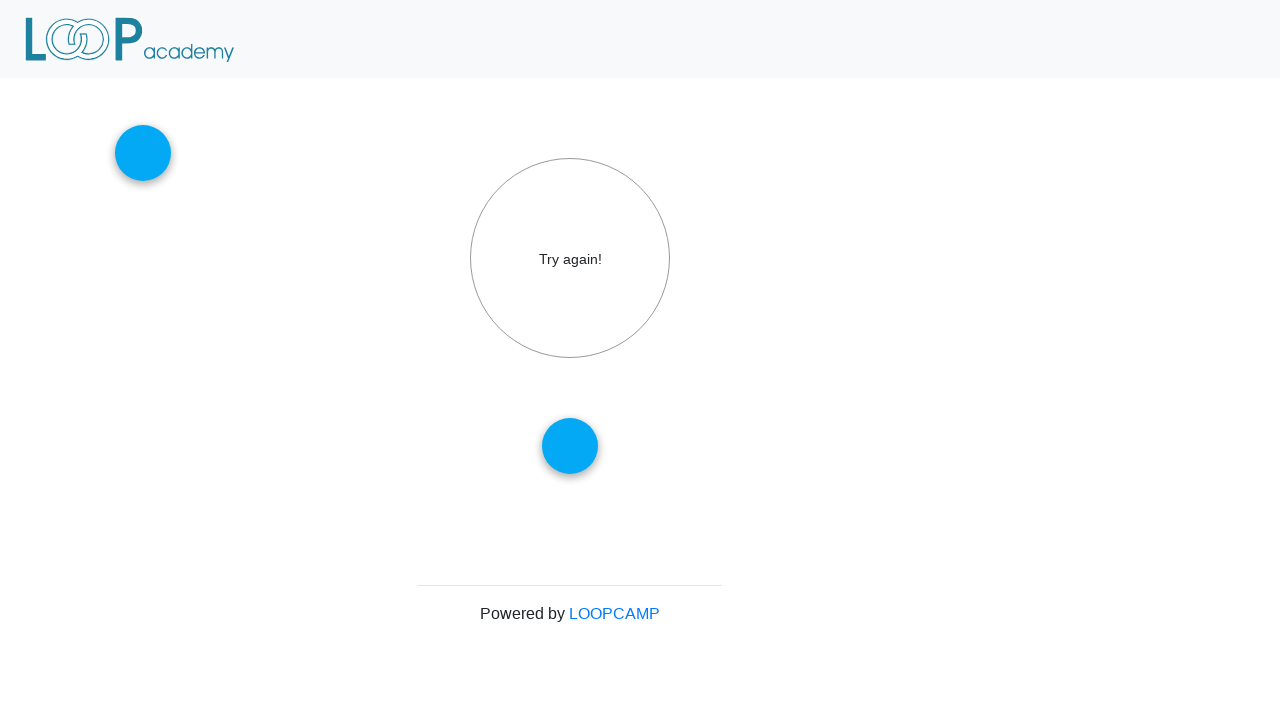

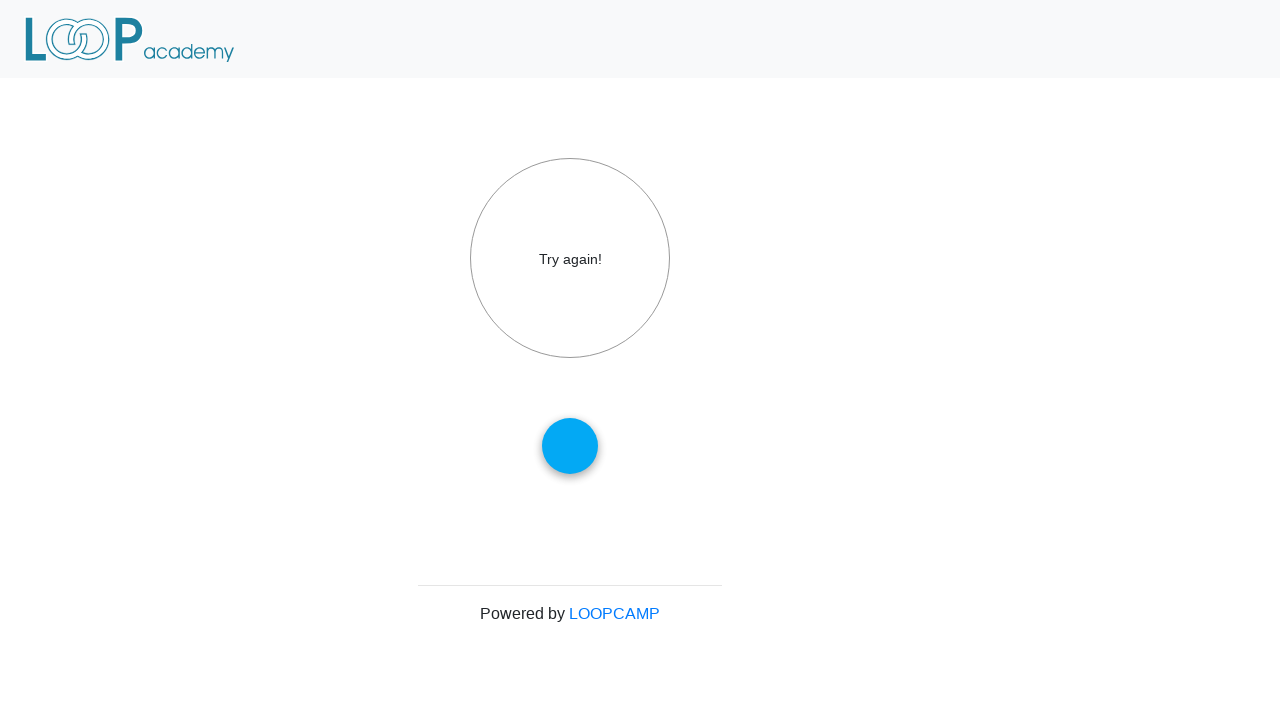